Demonstrates page scrolling techniques by scrolling to the bottom of the page, back to the top, and then scrolling by specific pixel amounts up and down.

Starting URL: https://cursoautomacao.netlify.app/desafios.html

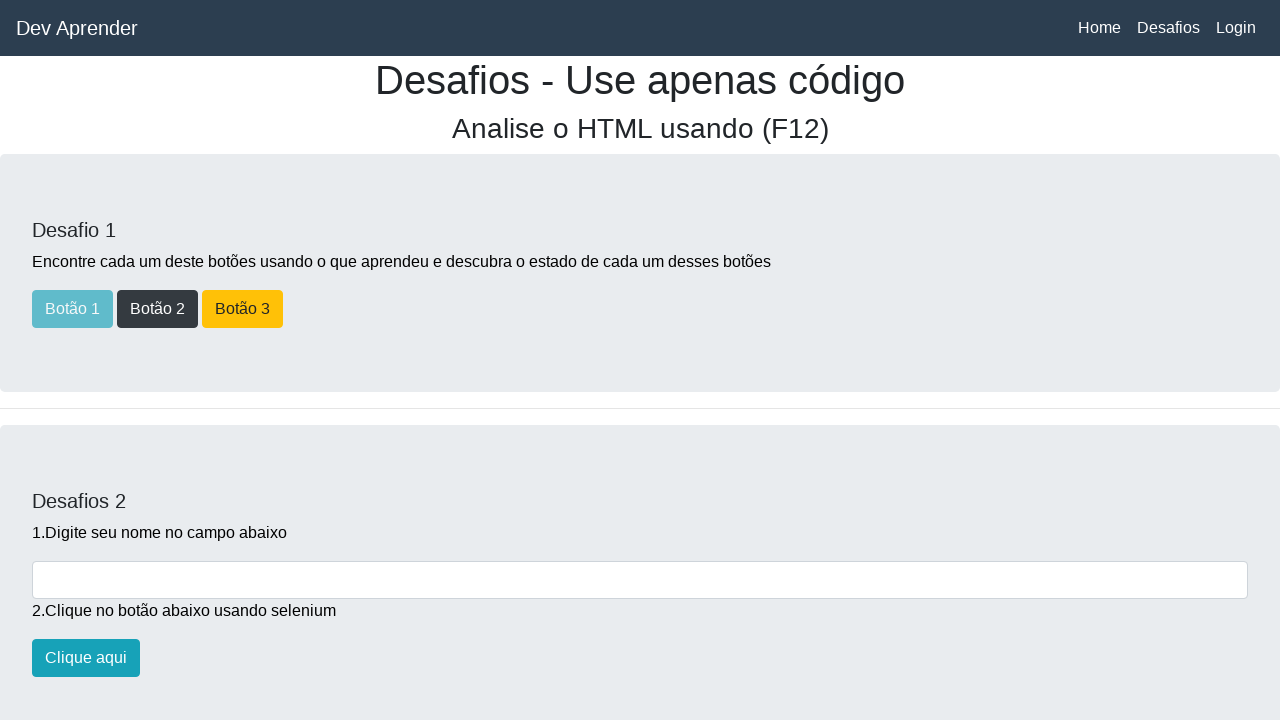

Scrolled to the bottom of the page
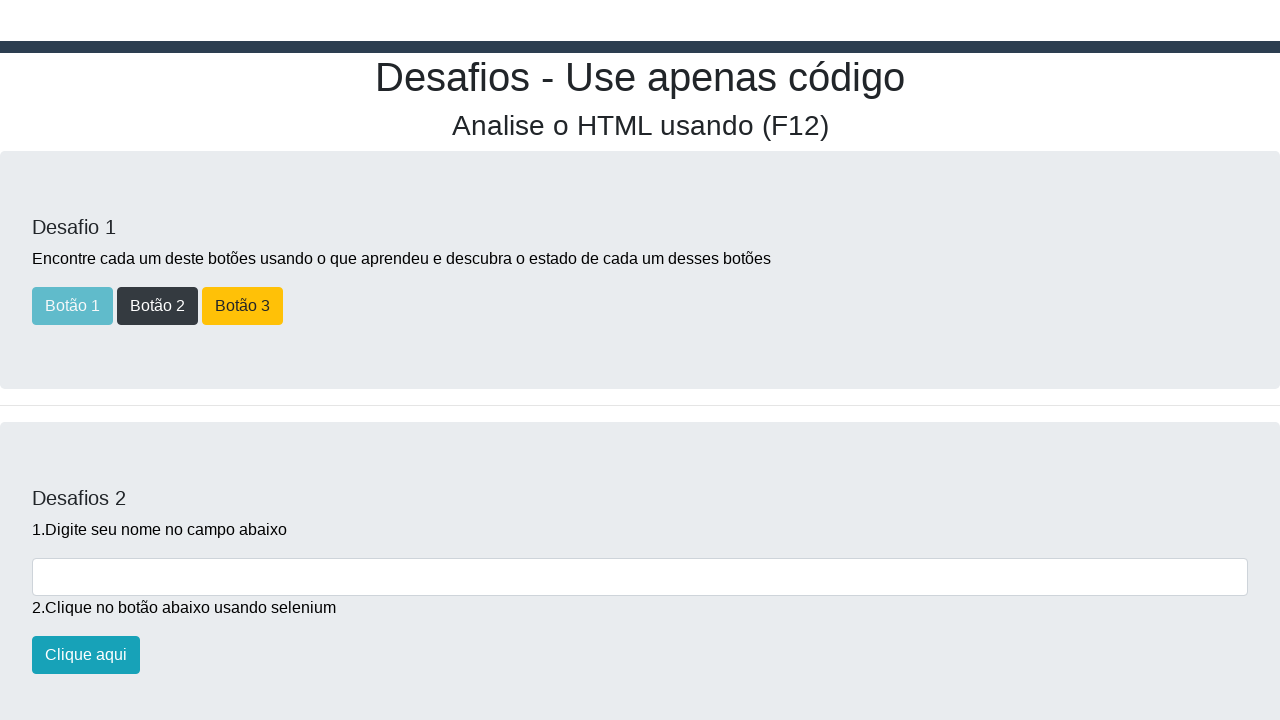

Waited 1 second after scrolling to bottom
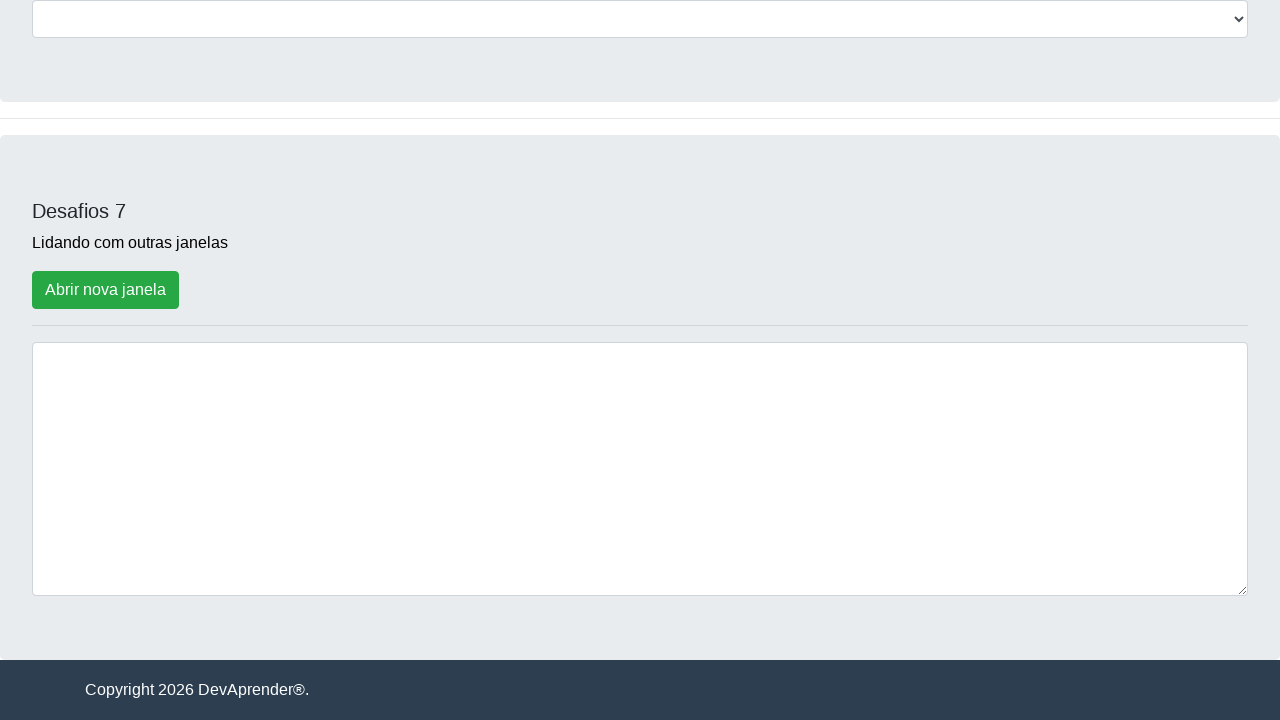

Scrolled back to the top of the page
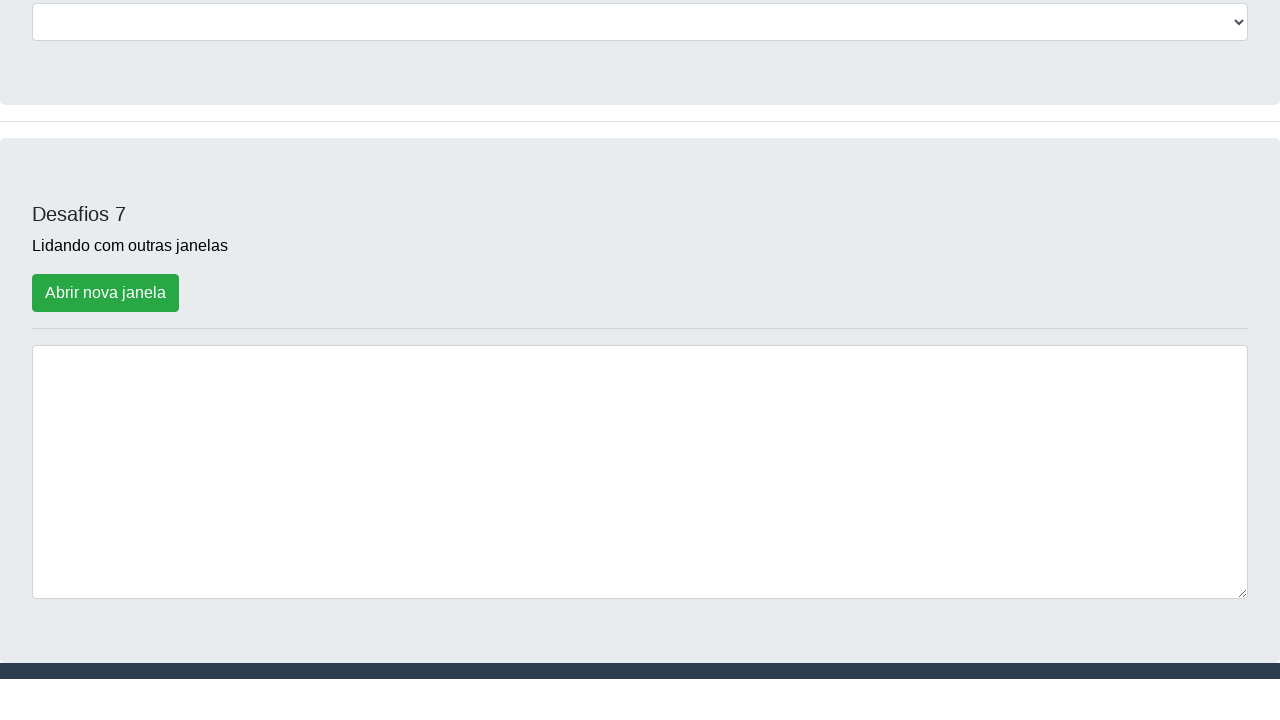

Waited 1 second after scrolling to top
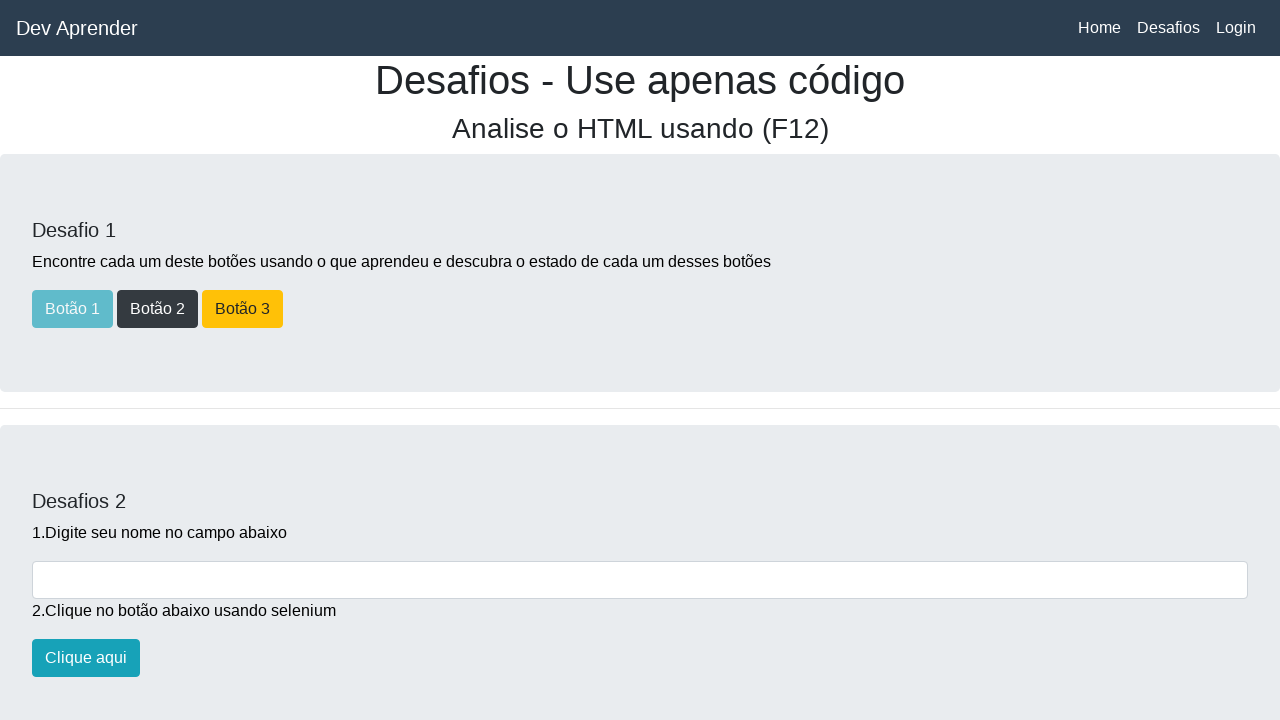

Scrolled down by 1500 pixels
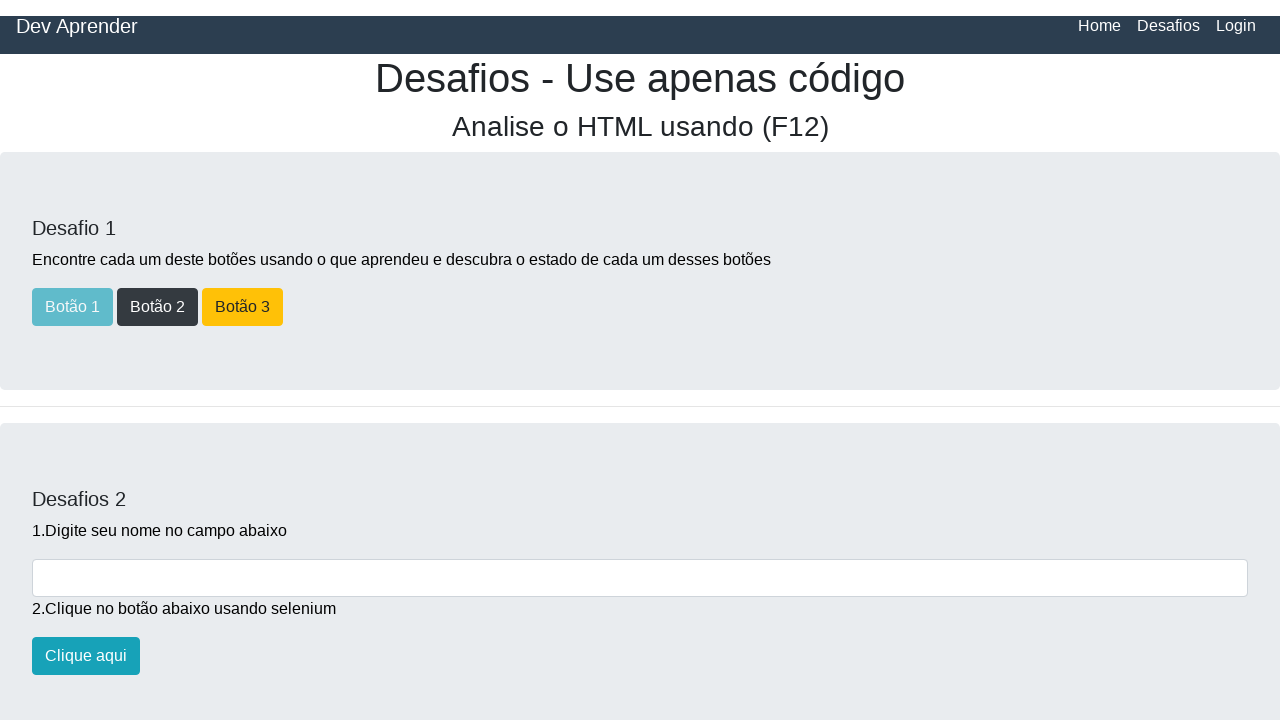

Waited 1 second after scrolling down
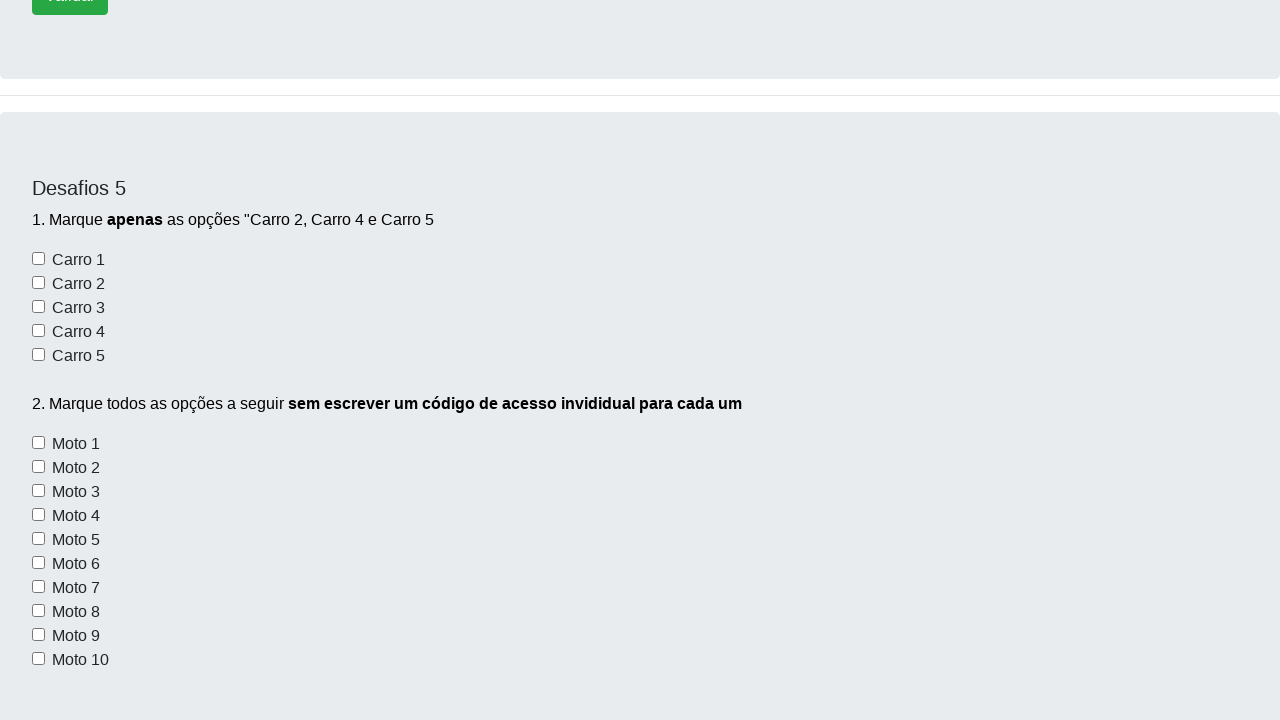

Scrolled up to 500 pixels from the top
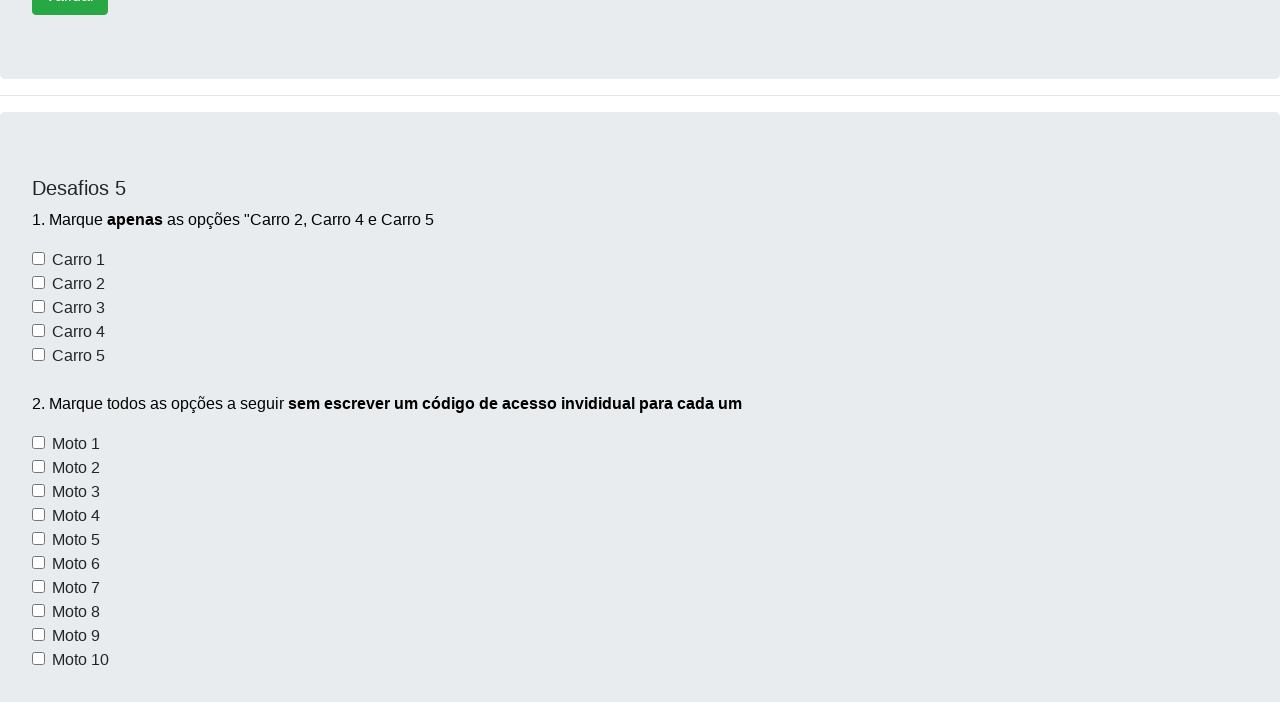

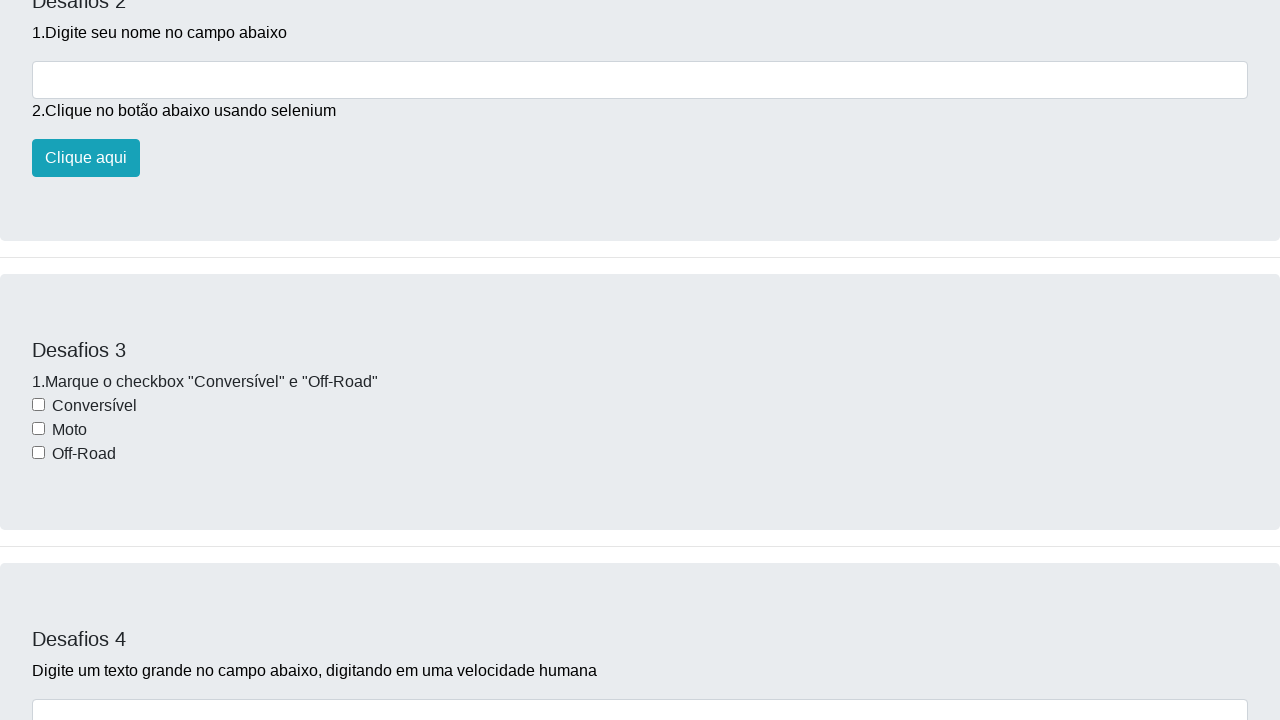